Navigates to NextBaseCRM login page and verifies that the "Log In" button is present with the expected text value

Starting URL: https://login1.nextbasecrm.com/

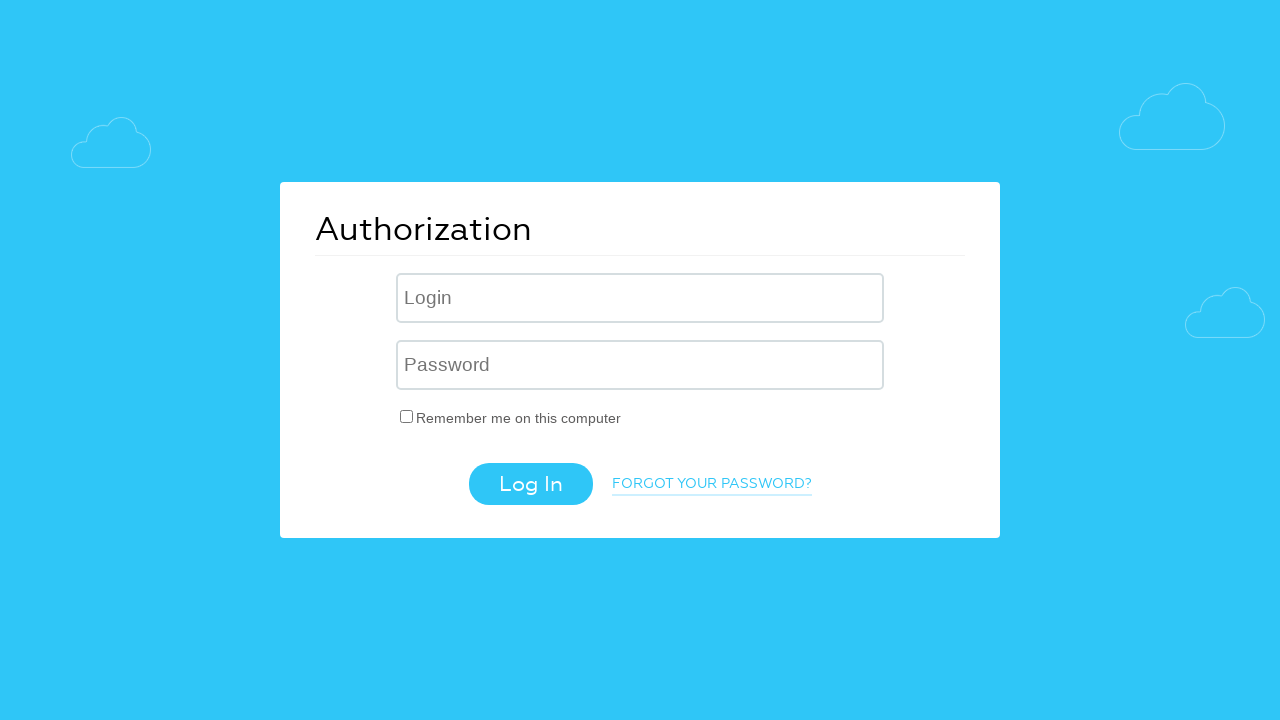

Navigated to NextBaseCRM login page
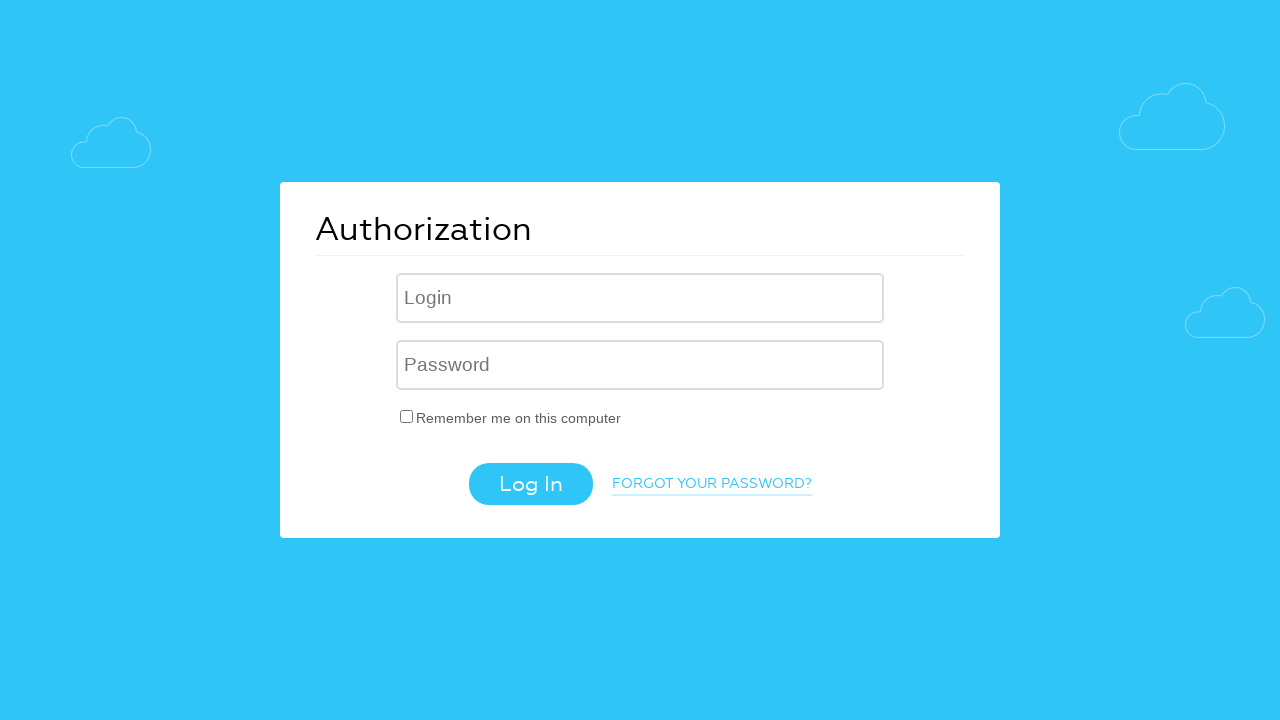

Log In button became visible
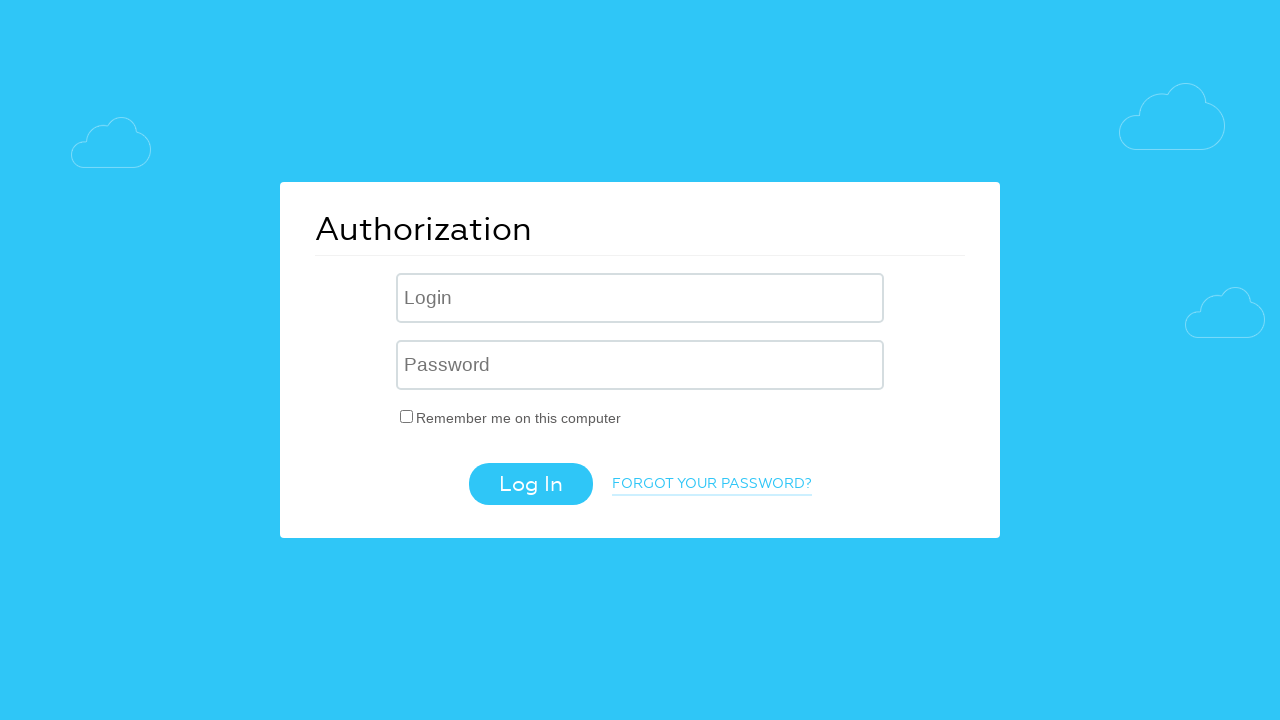

Retrieved 'value' attribute from Log In button
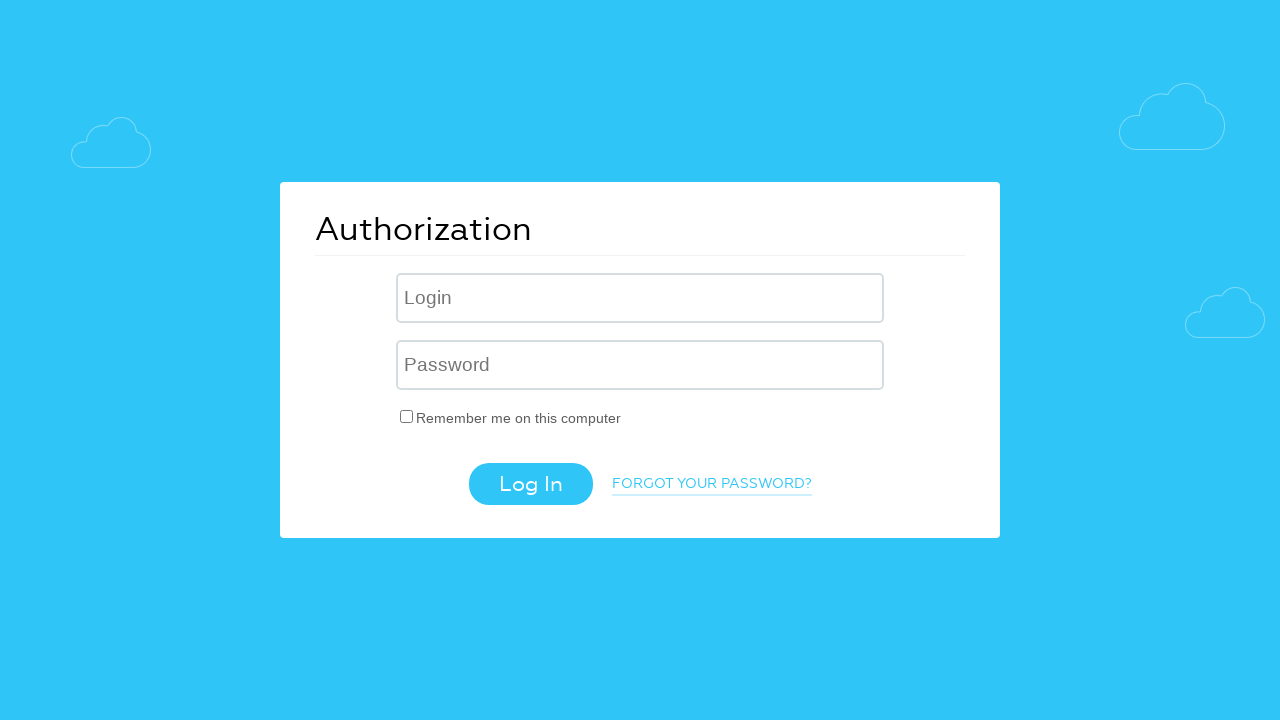

Verified Log In button has expected text value 'Log In'
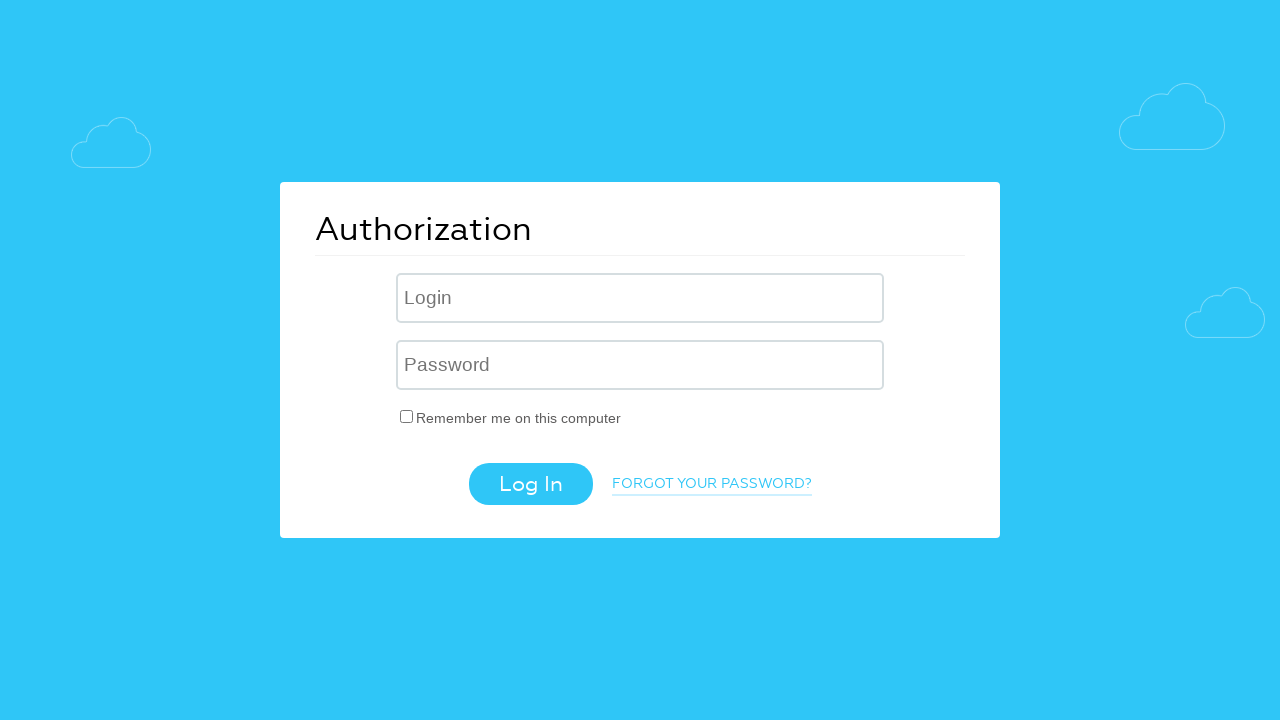

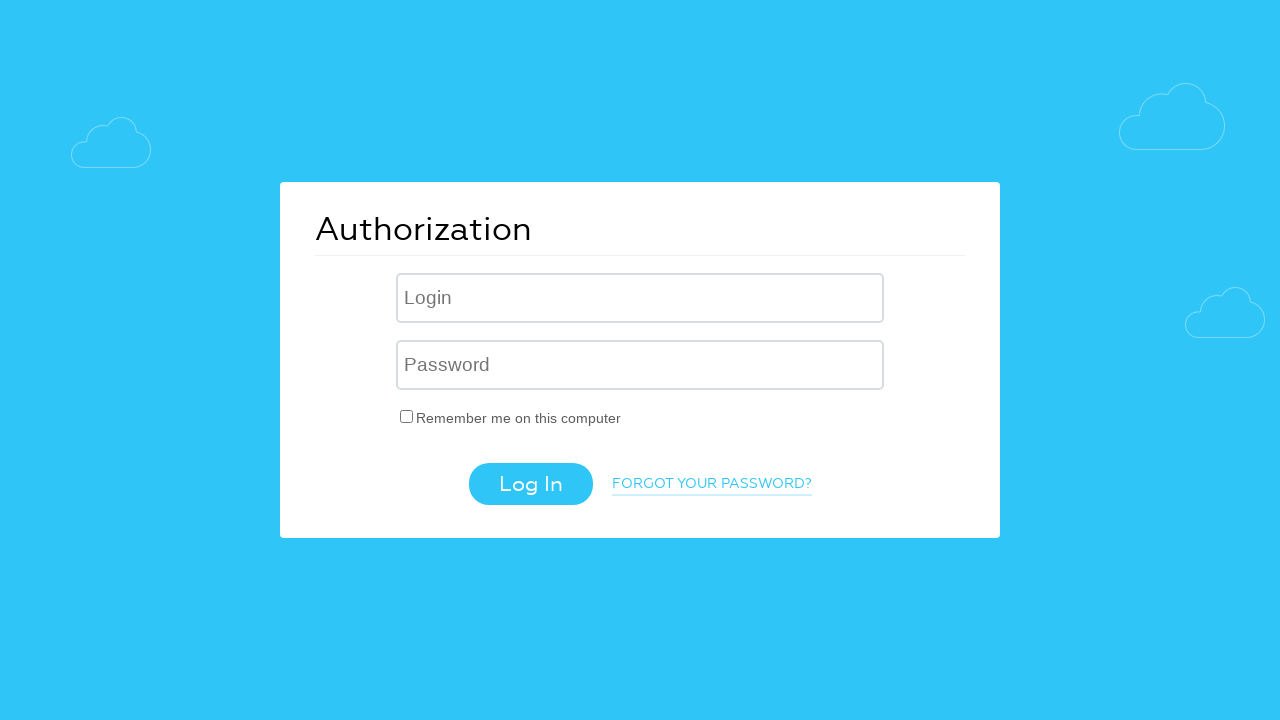